Tests window handle functionality by verifying text on the main page, clicking a link that opens a new window, then switching to the new window and verifying its title.

Starting URL: https://the-internet.herokuapp.com/windows

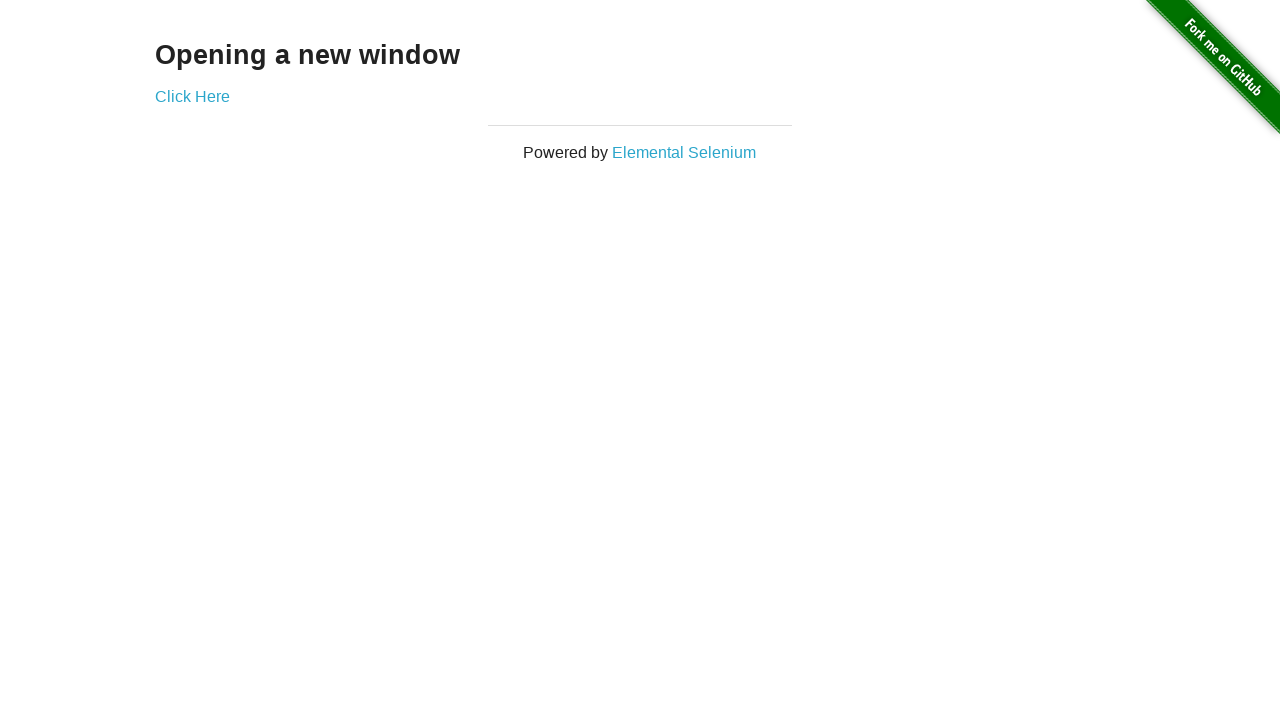

Verified text 'Opening a new window' is present on the page
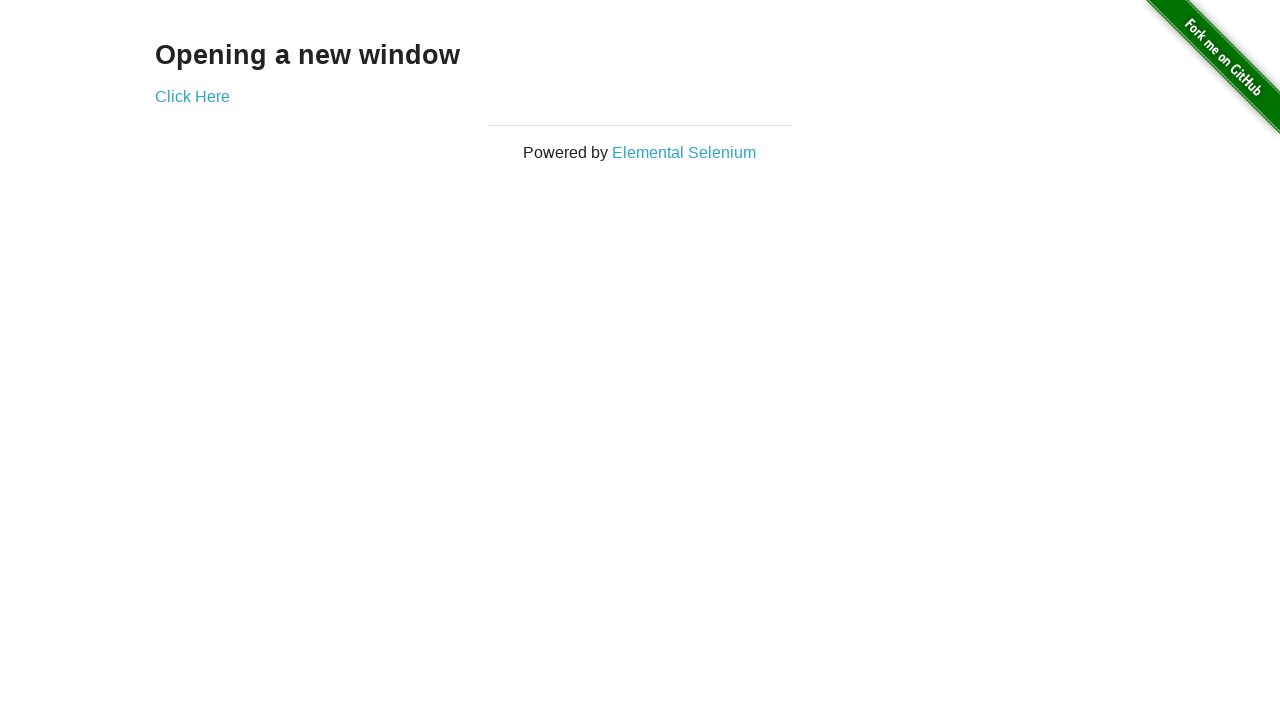

Verified main page title is 'The Internet'
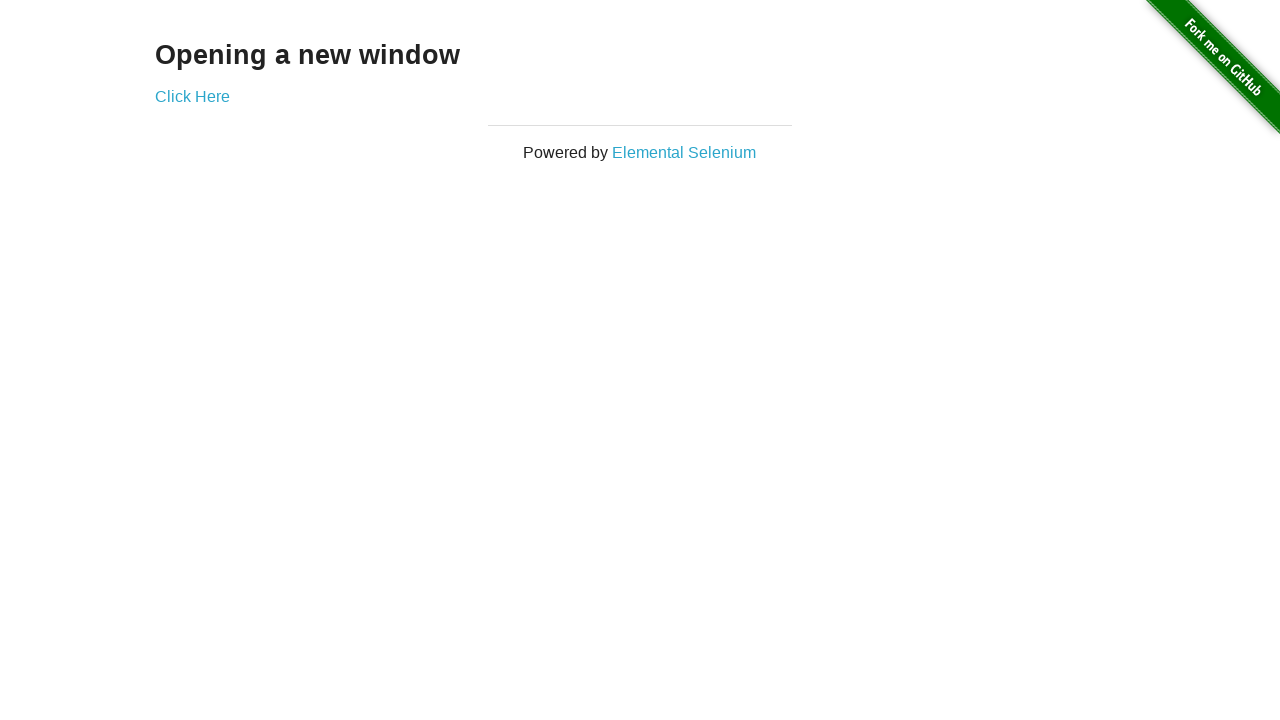

Clicked 'Click Here' link to open new window at (192, 96) on text=Click Here
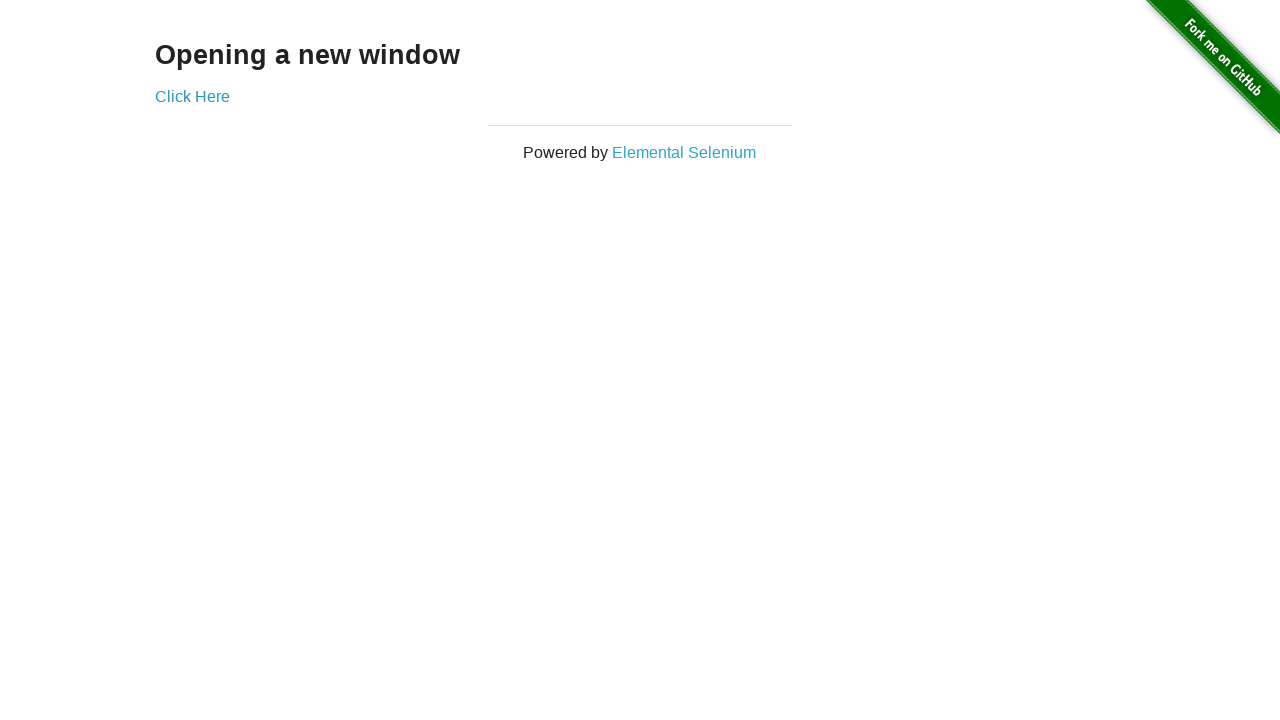

Captured new window handle
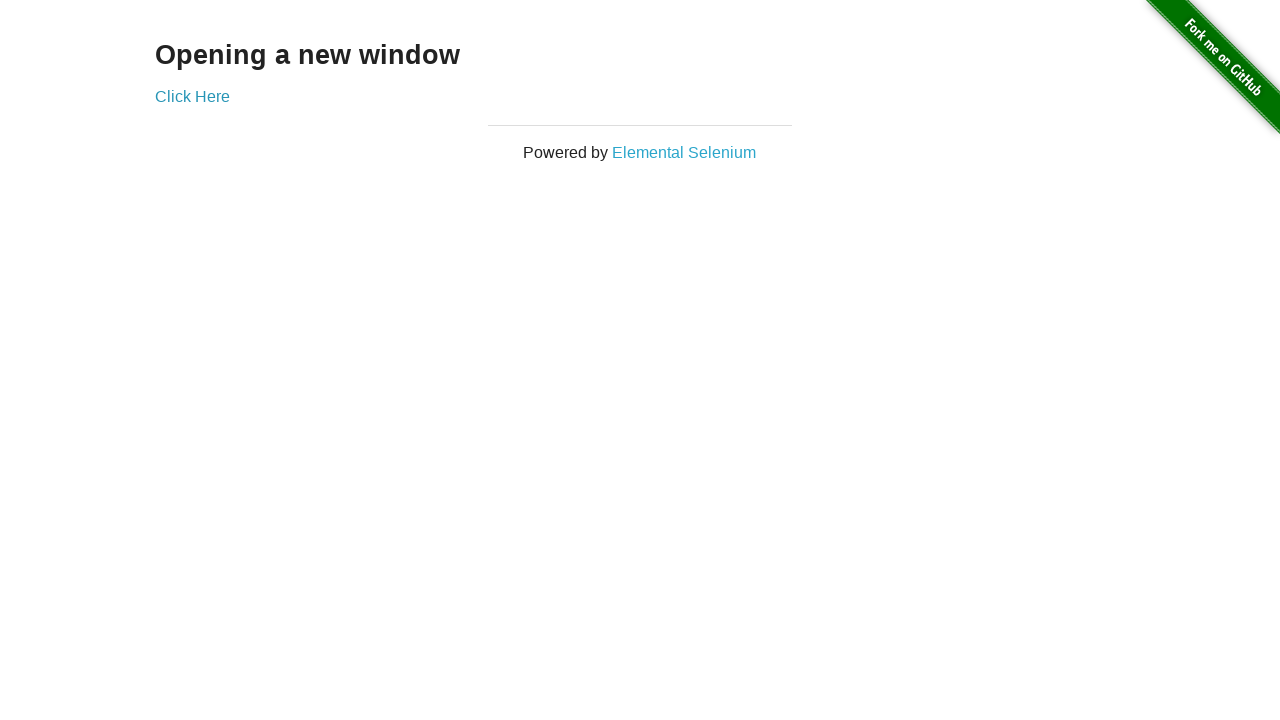

New window finished loading
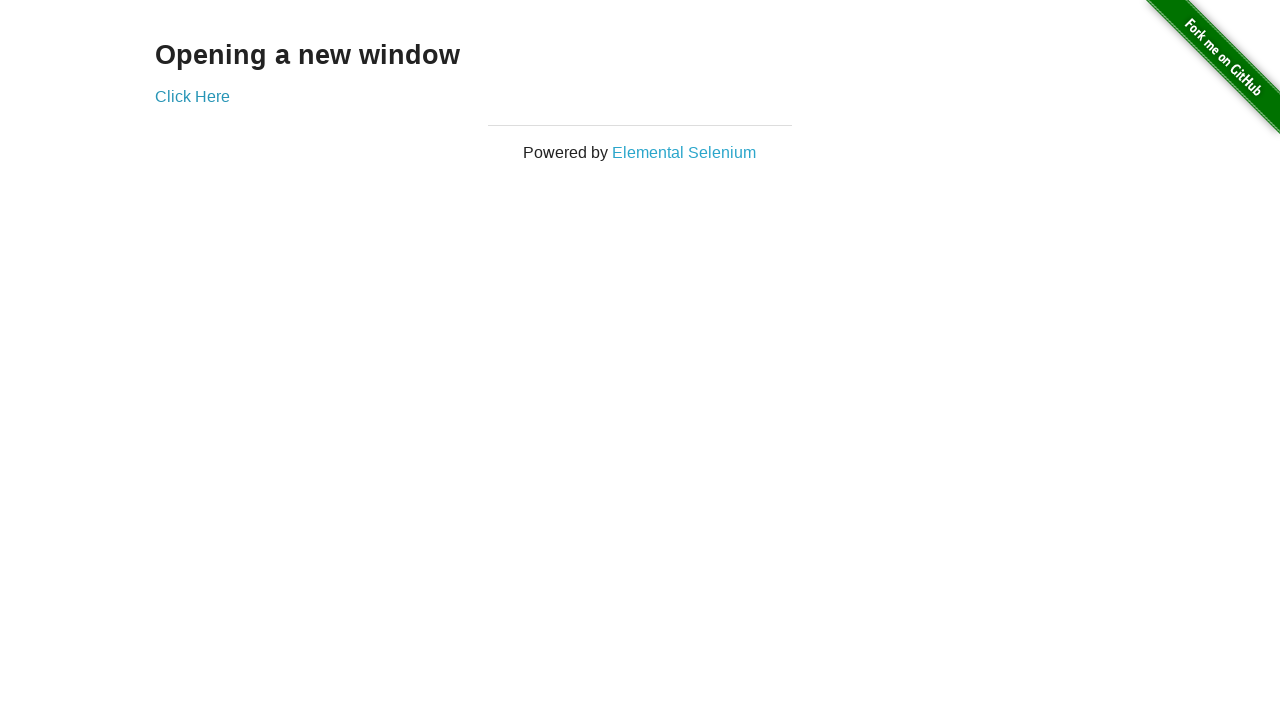

Verified new window title is 'New Window'
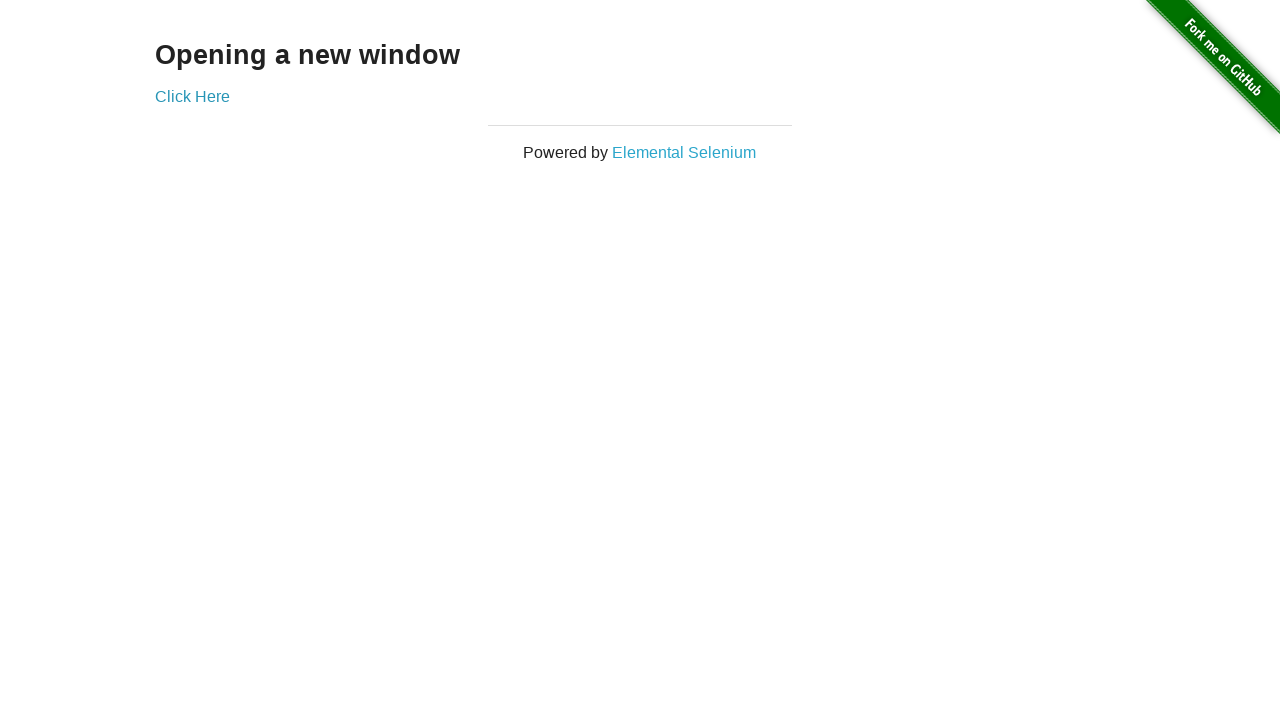

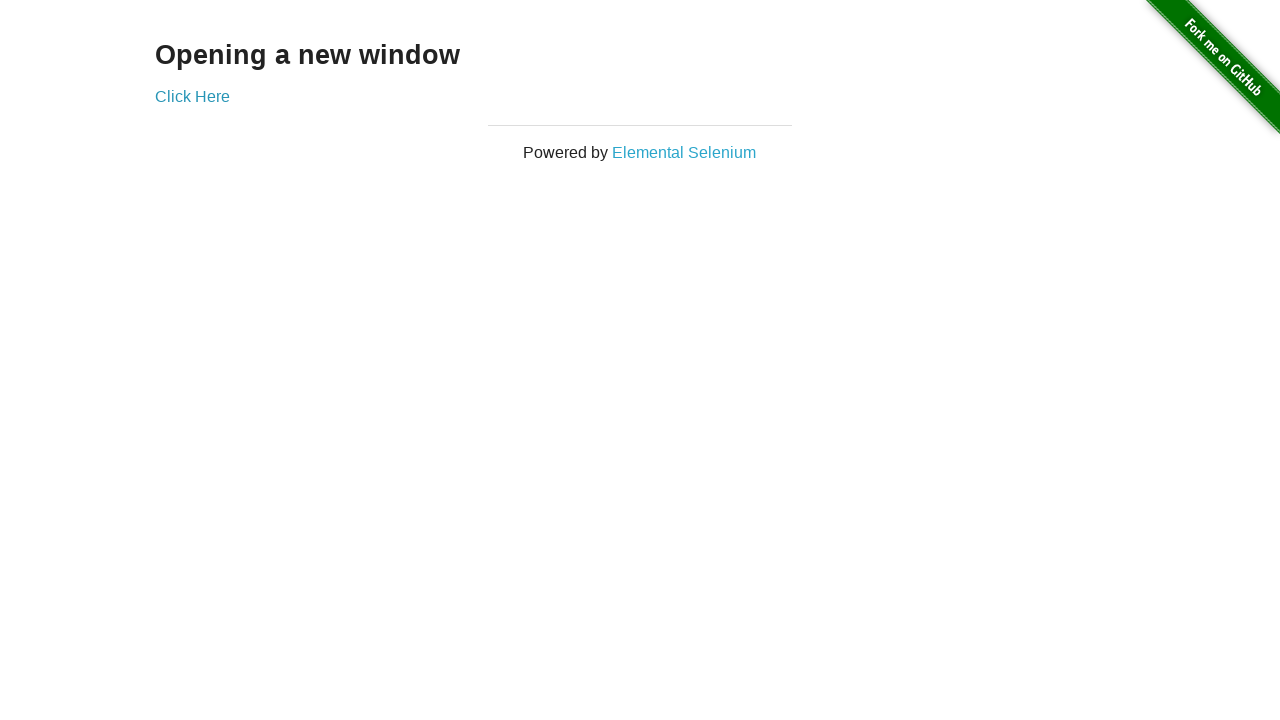